Tests handling of JavaScript alert popup by clicking a button that triggers an alert and accepting it

Starting URL: https://www.selenium.dev/documentation/webdriver/interactions/alerts/

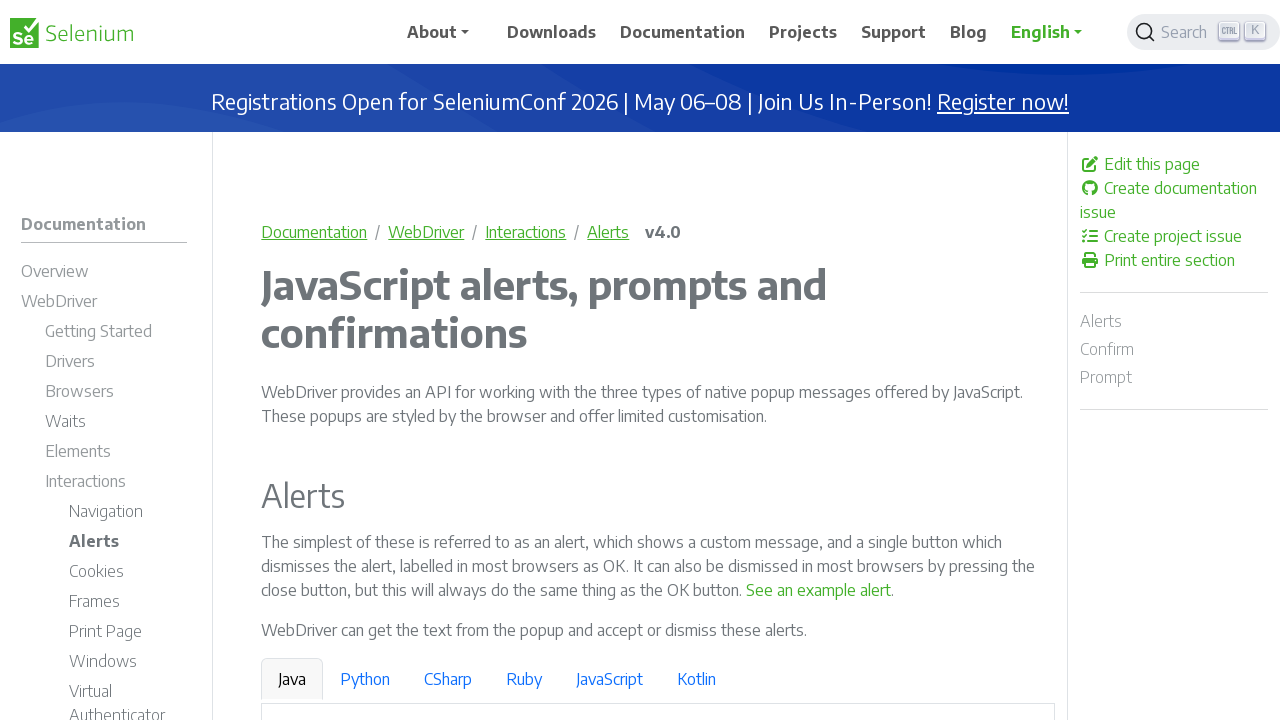

Set up dialog handler to accept alerts
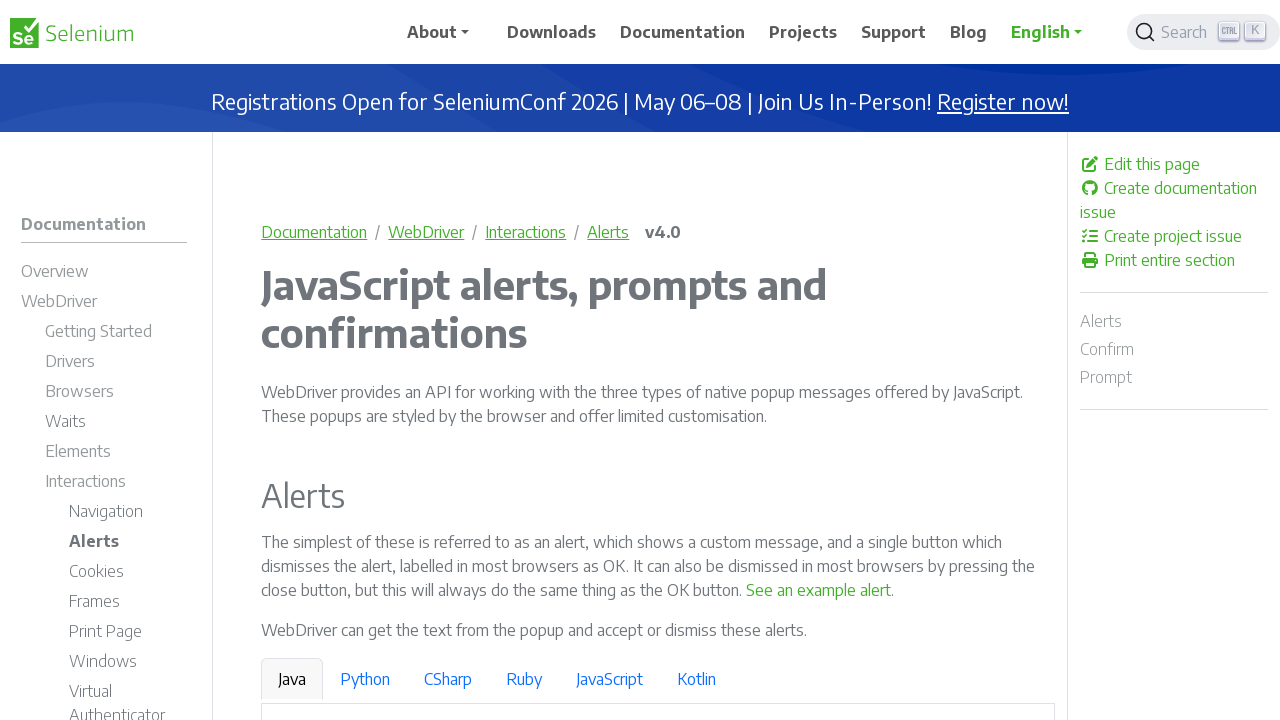

Clicked button to trigger alert popup at (819, 590) on internal:text="See an example alert"s
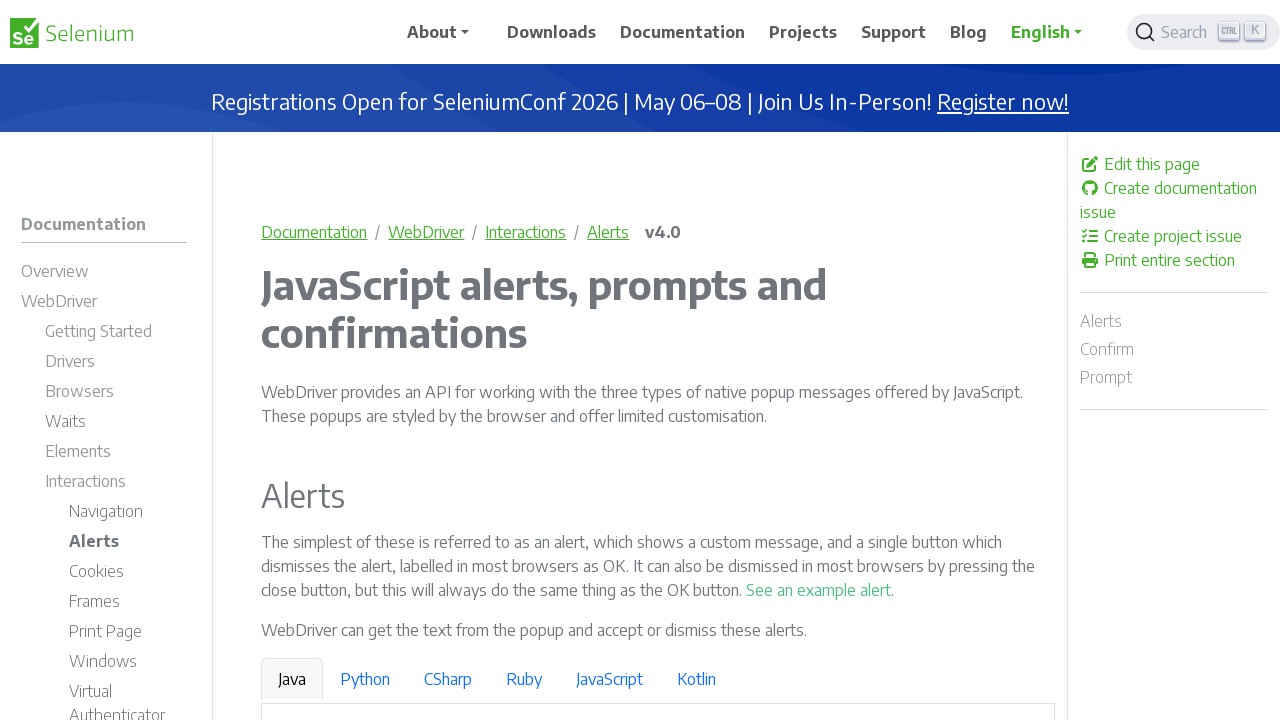

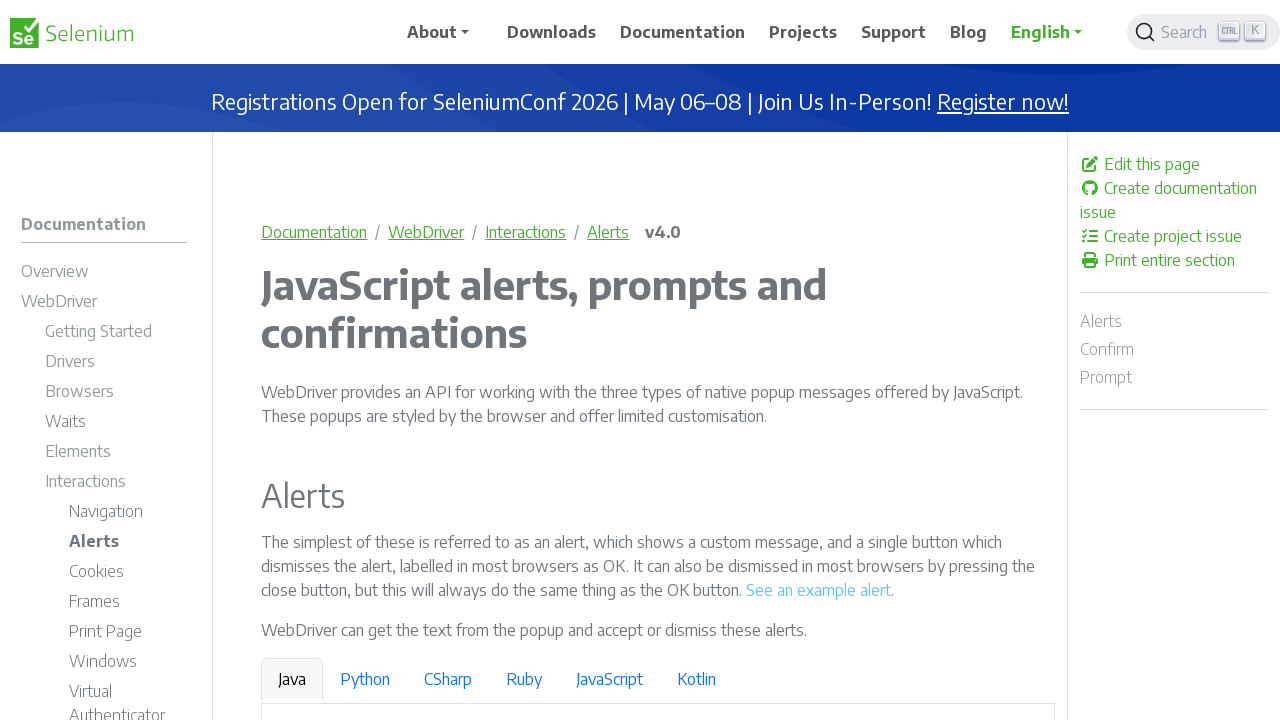